Tests an e-commerce shopping flow by adding specific vegetables (Cucumber, Brocolli, Beetroot) to cart, proceeding to checkout, applying a promo code, and verifying the promo is applied successfully.

Starting URL: https://rahulshettyacademy.com/seleniumPractise/

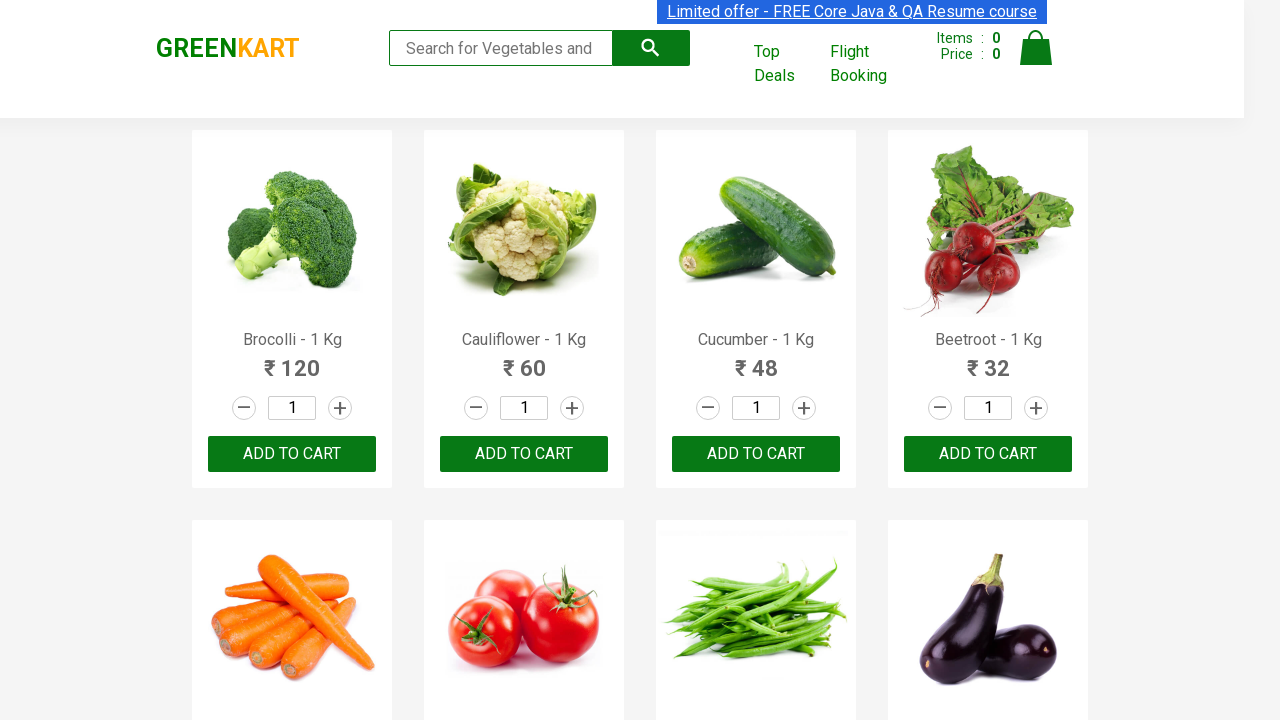

Waited for product names to load on the page
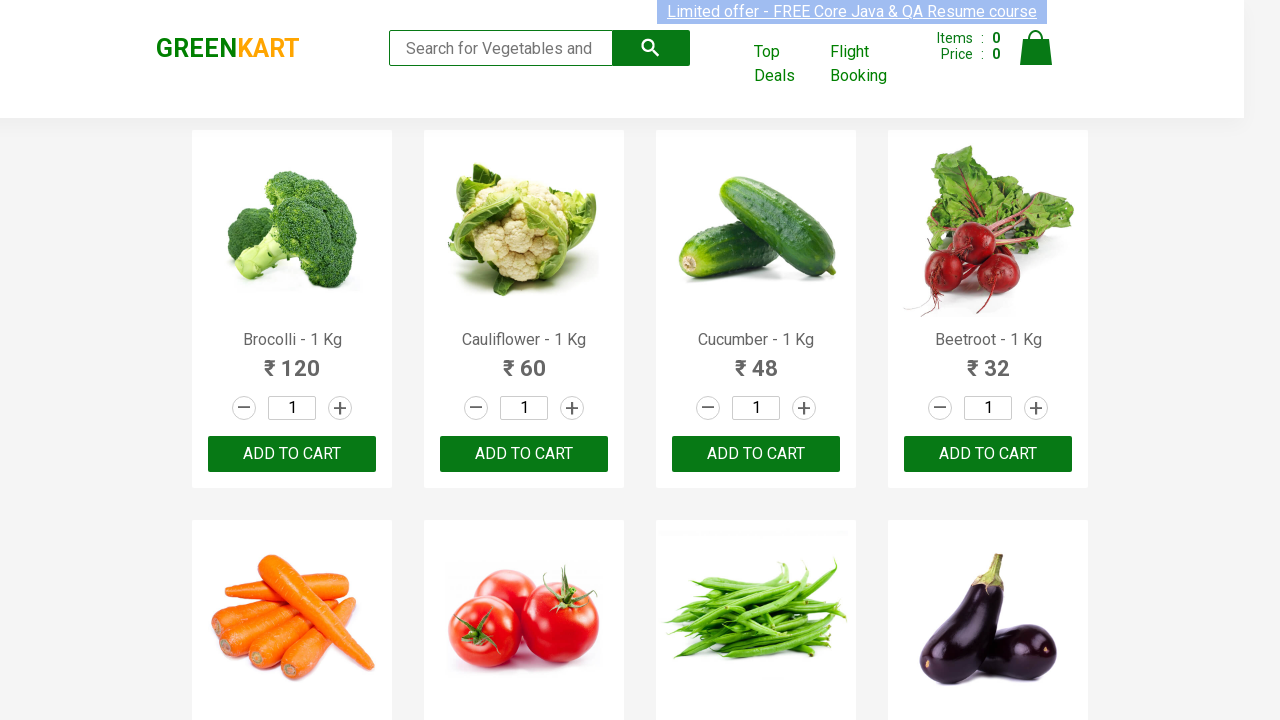

Retrieved all product elements from the page
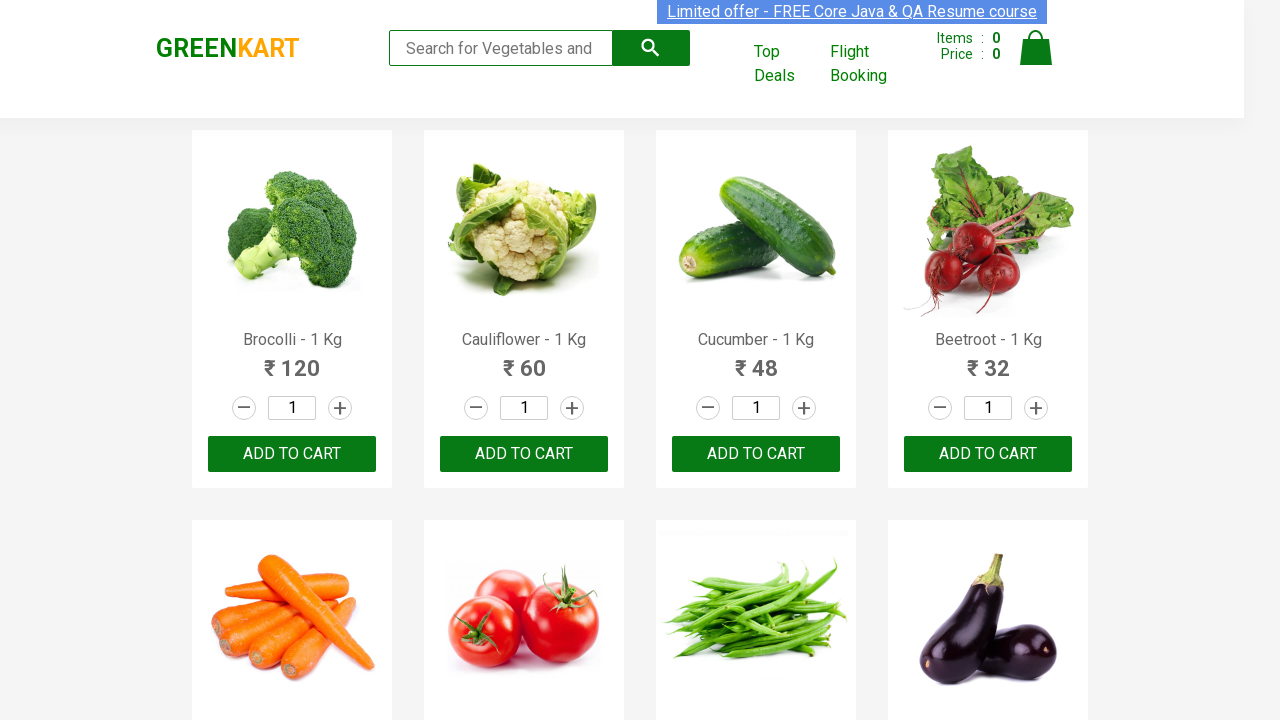

Added Brocolli to cart at (292, 454) on xpath=//div[@class='product-action']/button >> nth=0
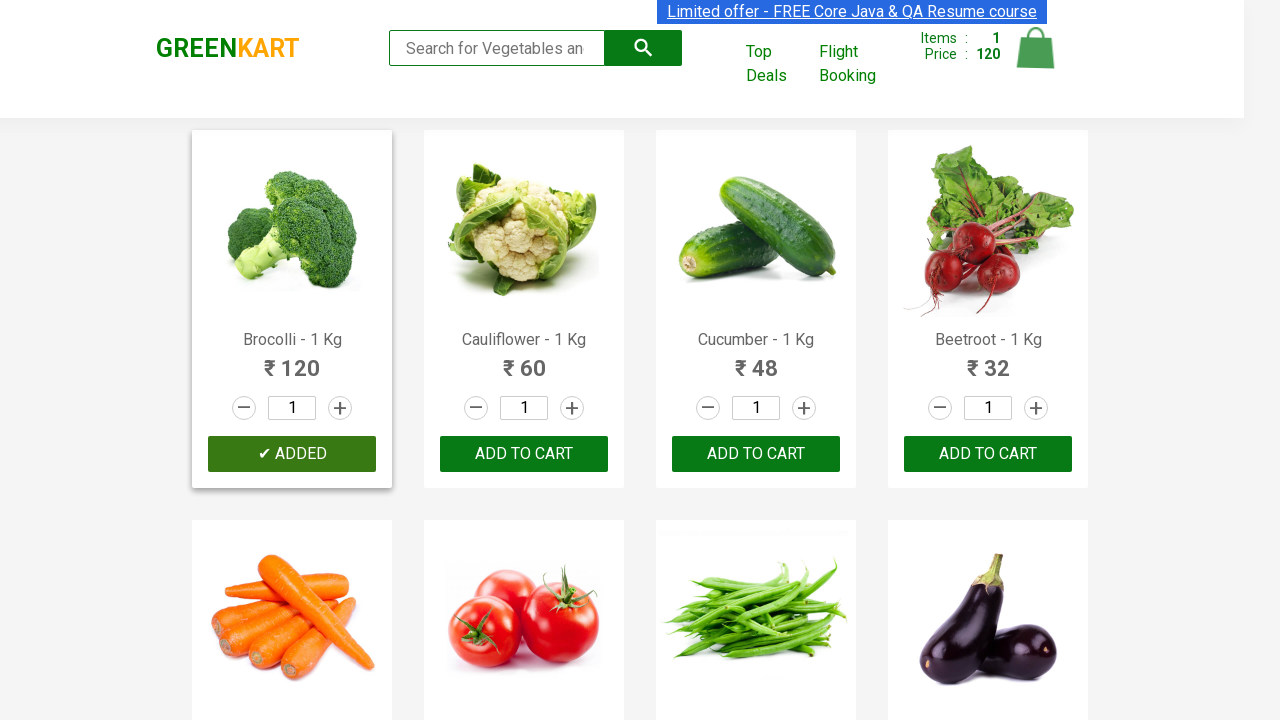

Added Cucumber to cart at (756, 454) on xpath=//div[@class='product-action']/button >> nth=2
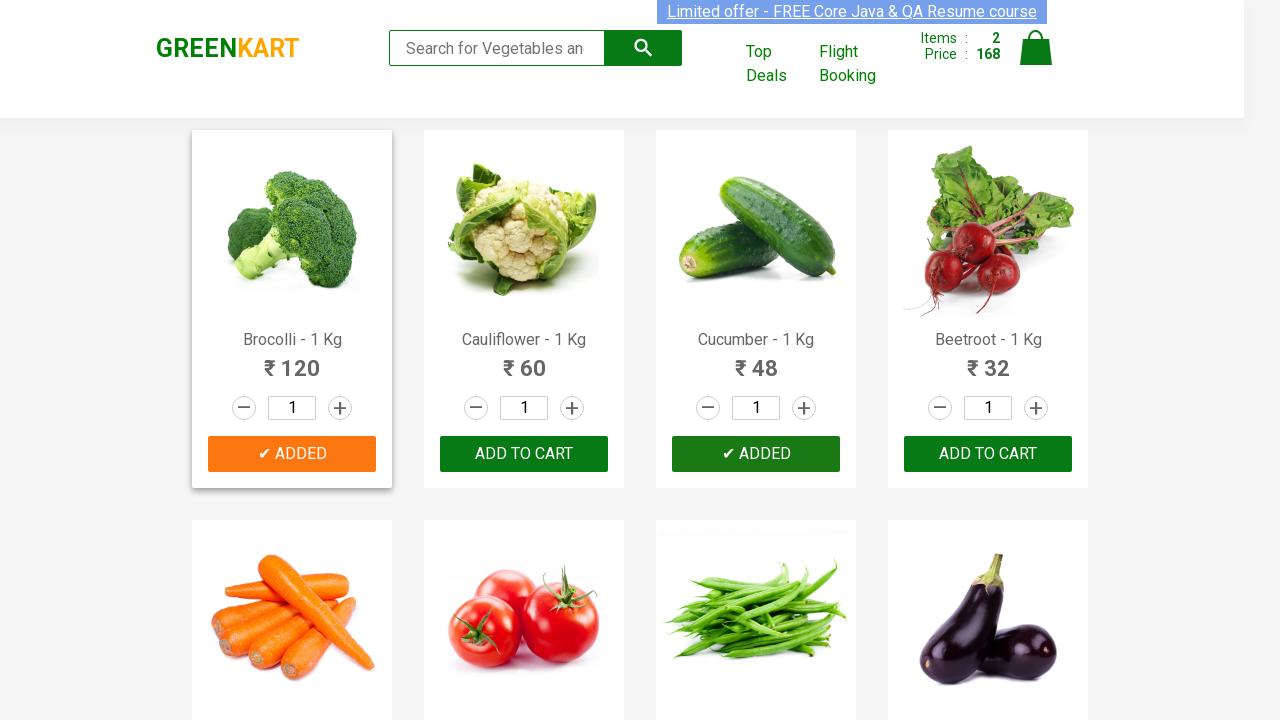

Added Beetroot to cart at (988, 454) on xpath=//div[@class='product-action']/button >> nth=3
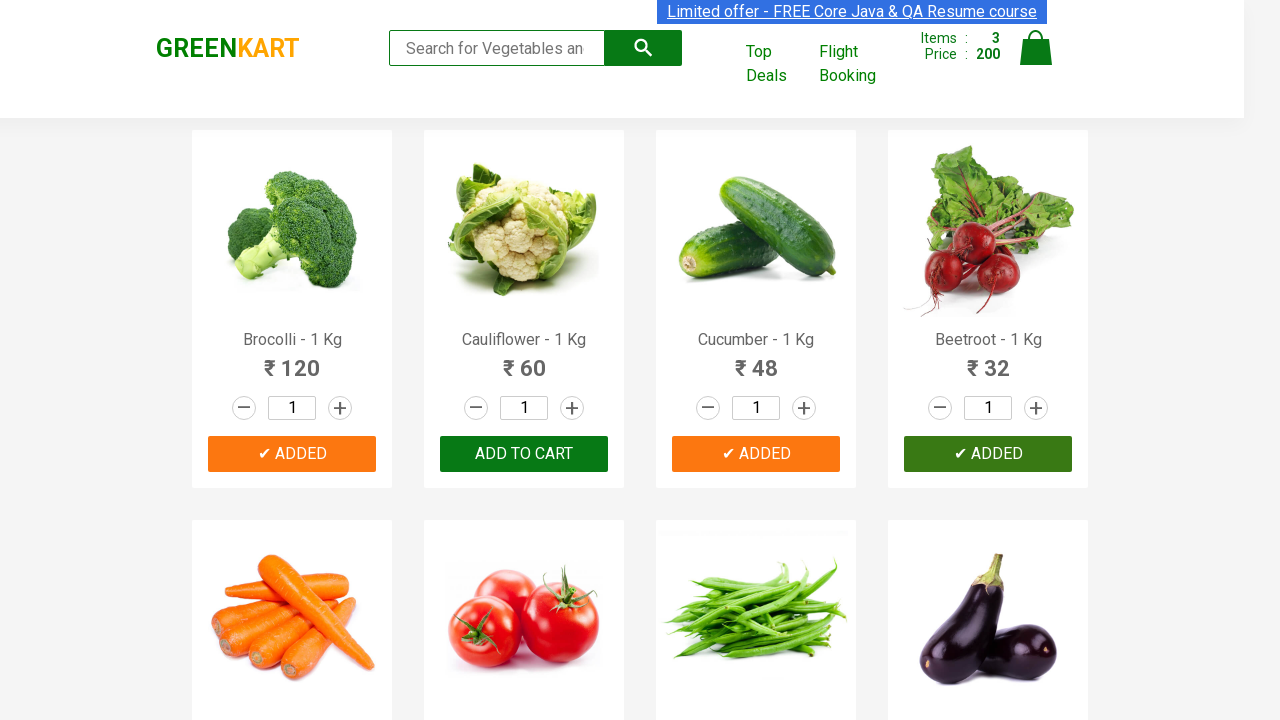

Clicked on cart icon to view cart at (1036, 48) on img[alt='Cart']
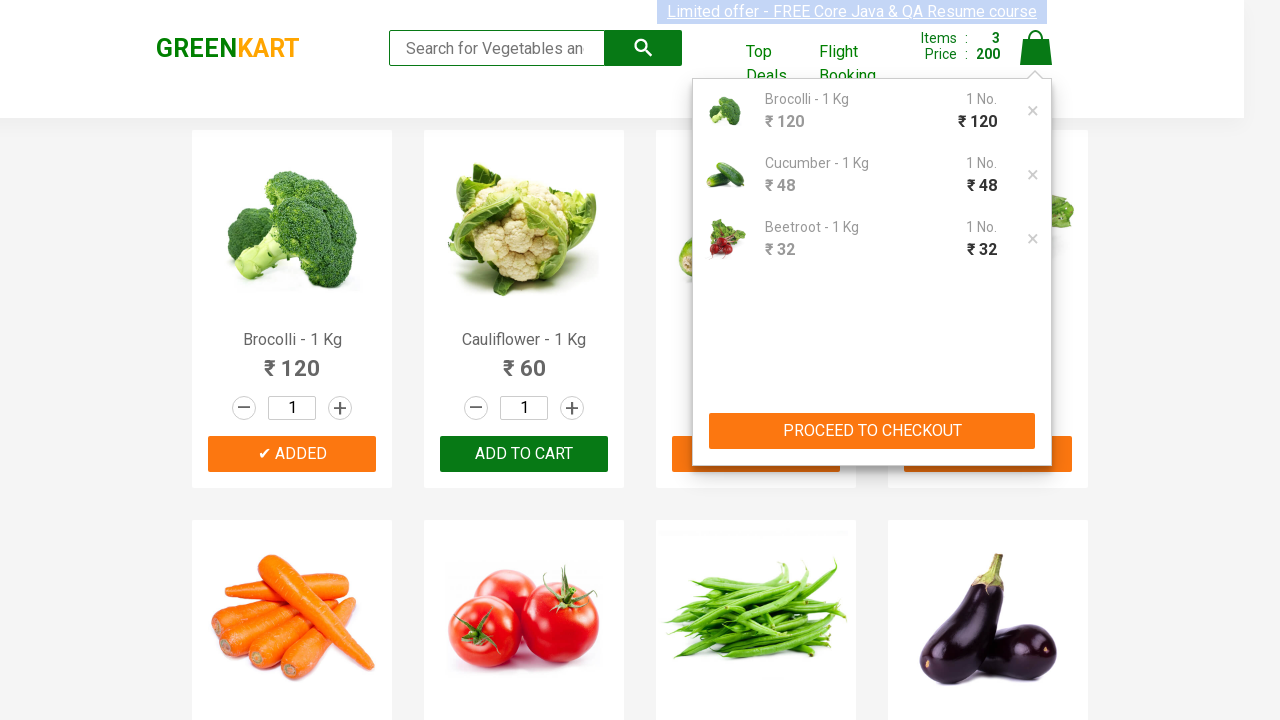

Clicked 'PROCEED TO CHECKOUT' button at (872, 431) on xpath=//button[contains(text(),'PROCEED TO CHECKOUT')]
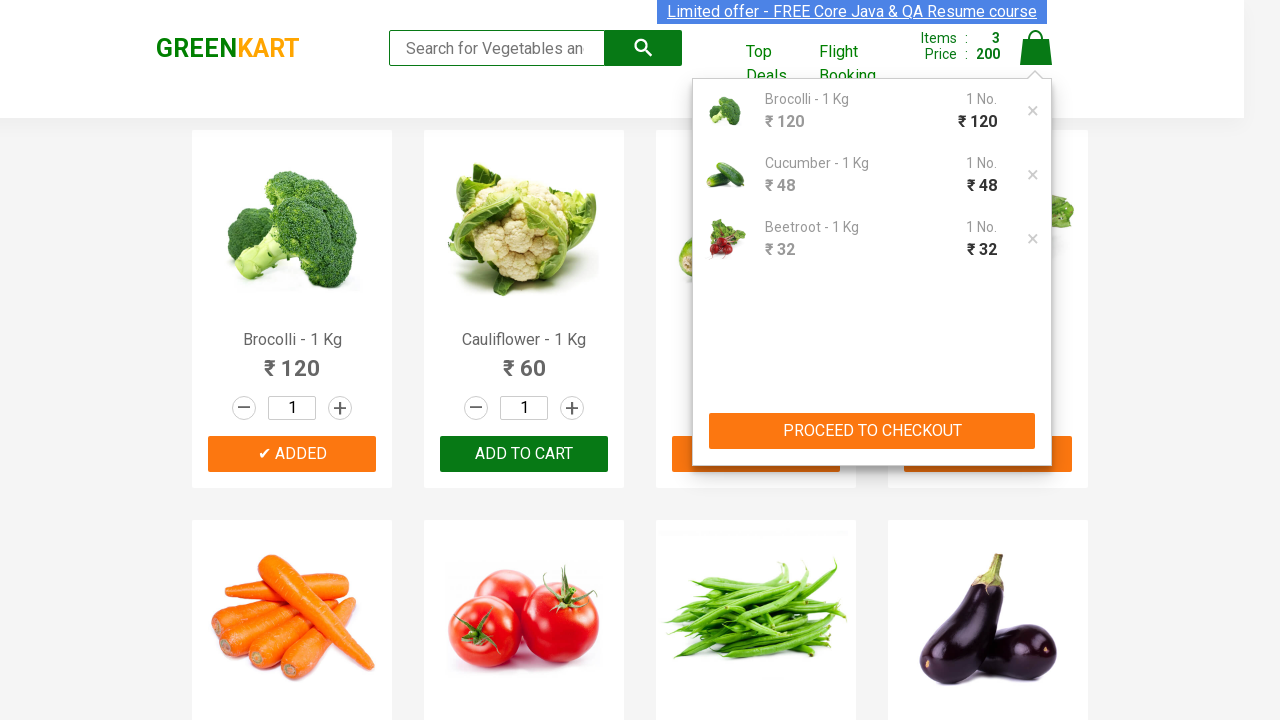

Waited for promo code input field to become visible
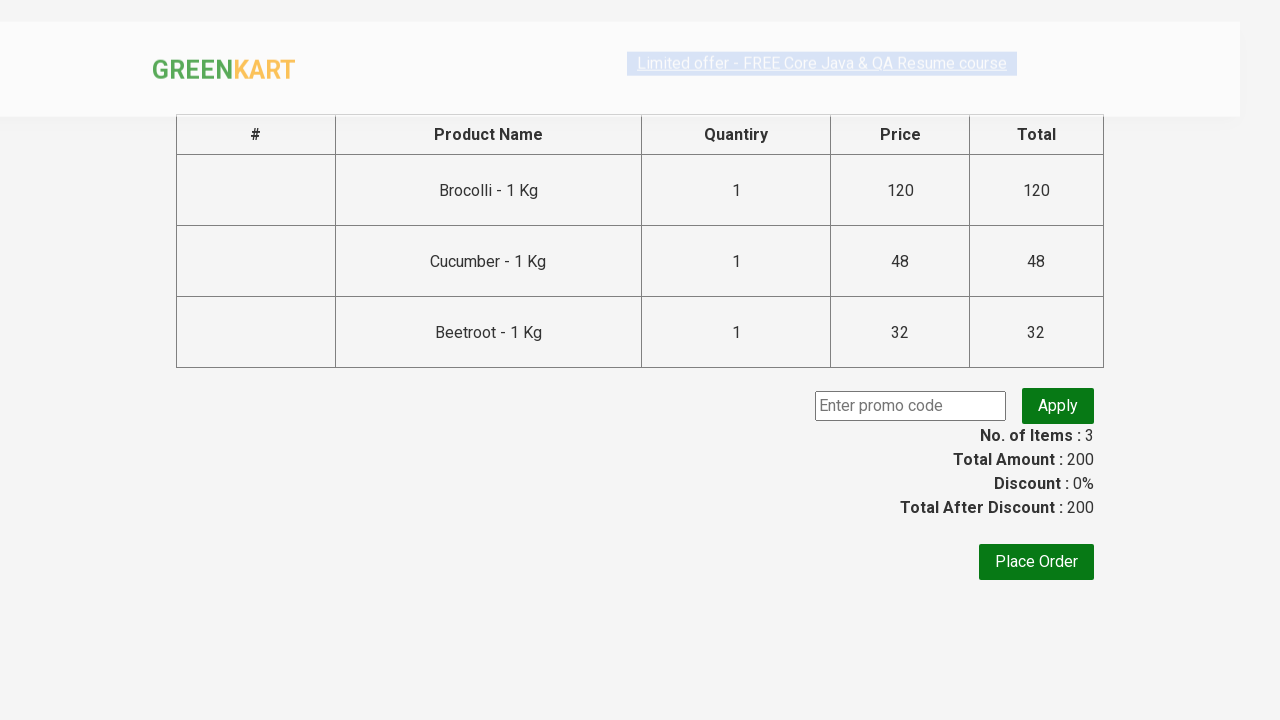

Entered promo code 'rahulshettyacademy' into the input field on input.promoCode
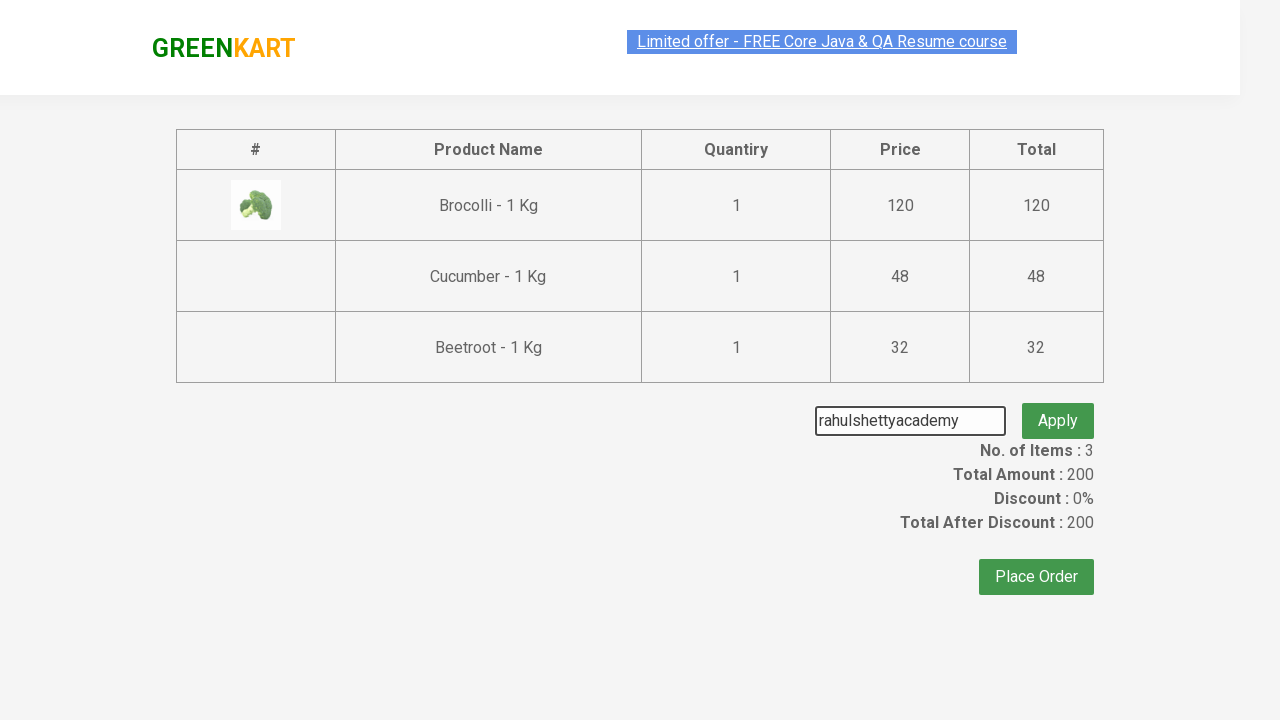

Clicked apply promo button to apply the discount code at (1058, 406) on button.promoBtn
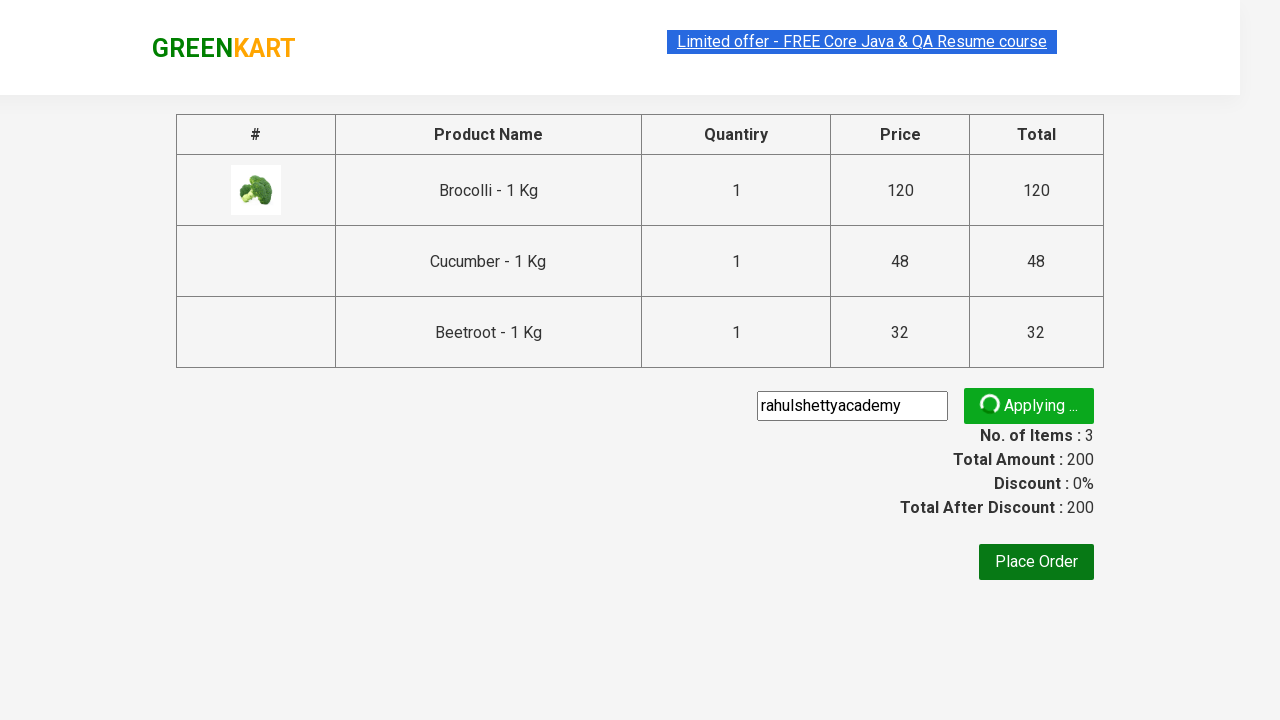

Waited for promo info message to appear, confirming promo code was successfully applied
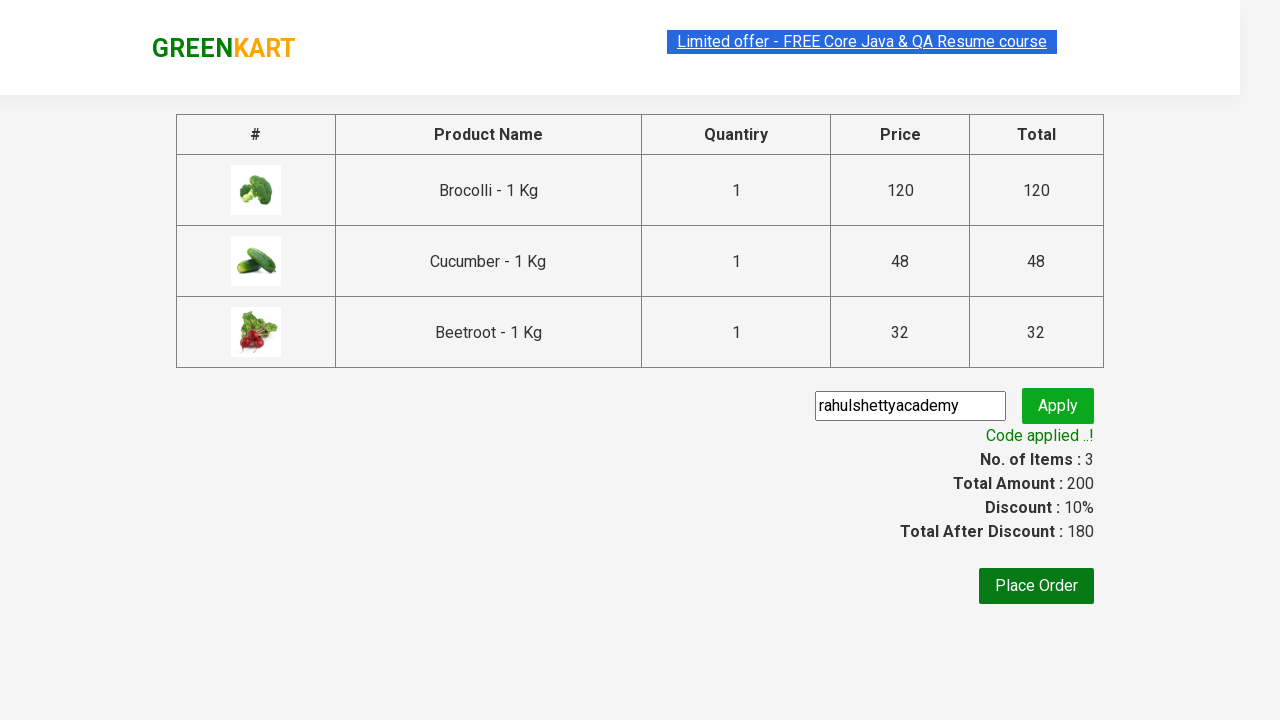

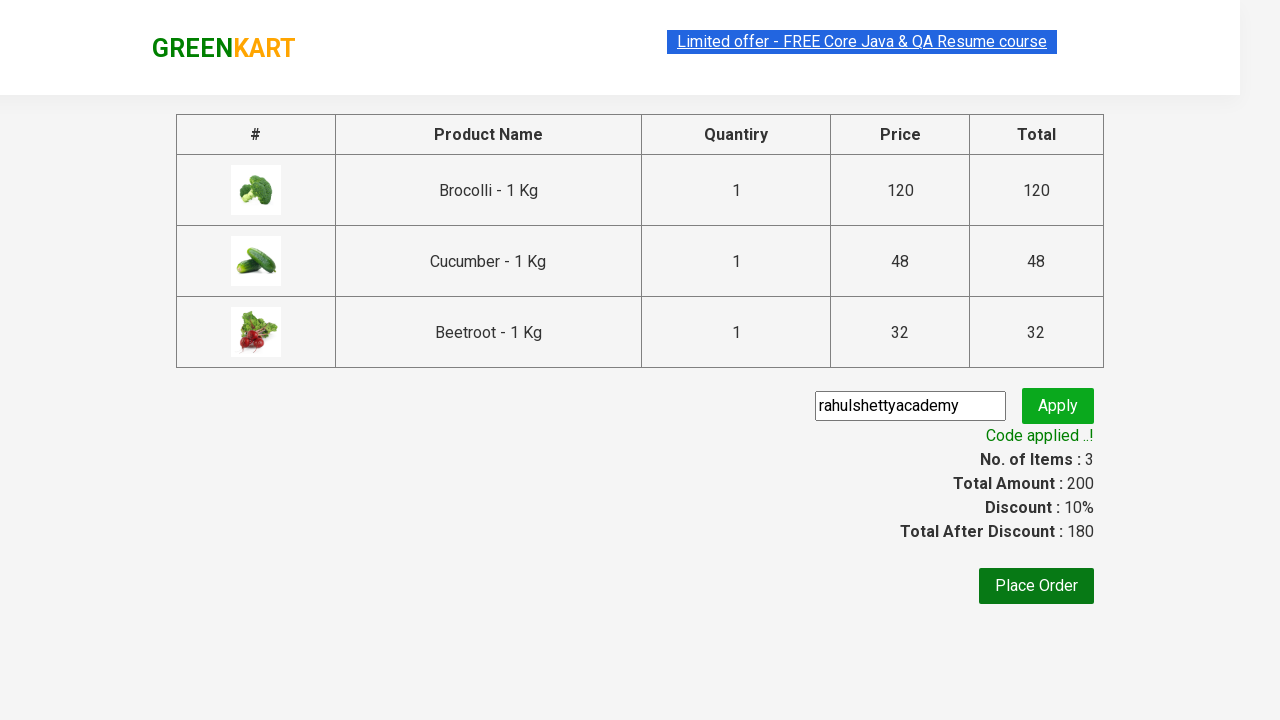